Tests the About Us functionality on the demoblaze website by clicking the About Us link to open the modal

Starting URL: https://www.demoblaze.com/index.html

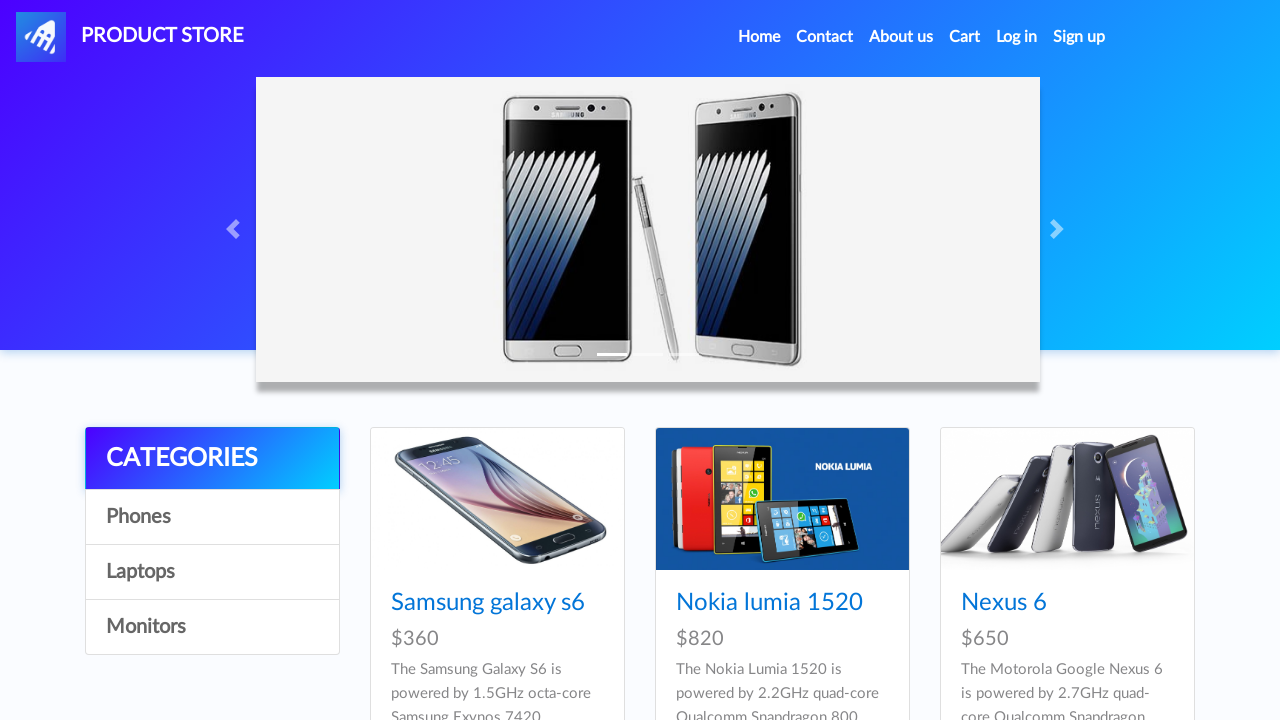

Clicked About Us link in the navigation at (901, 37) on a[data-target='#videoModal']
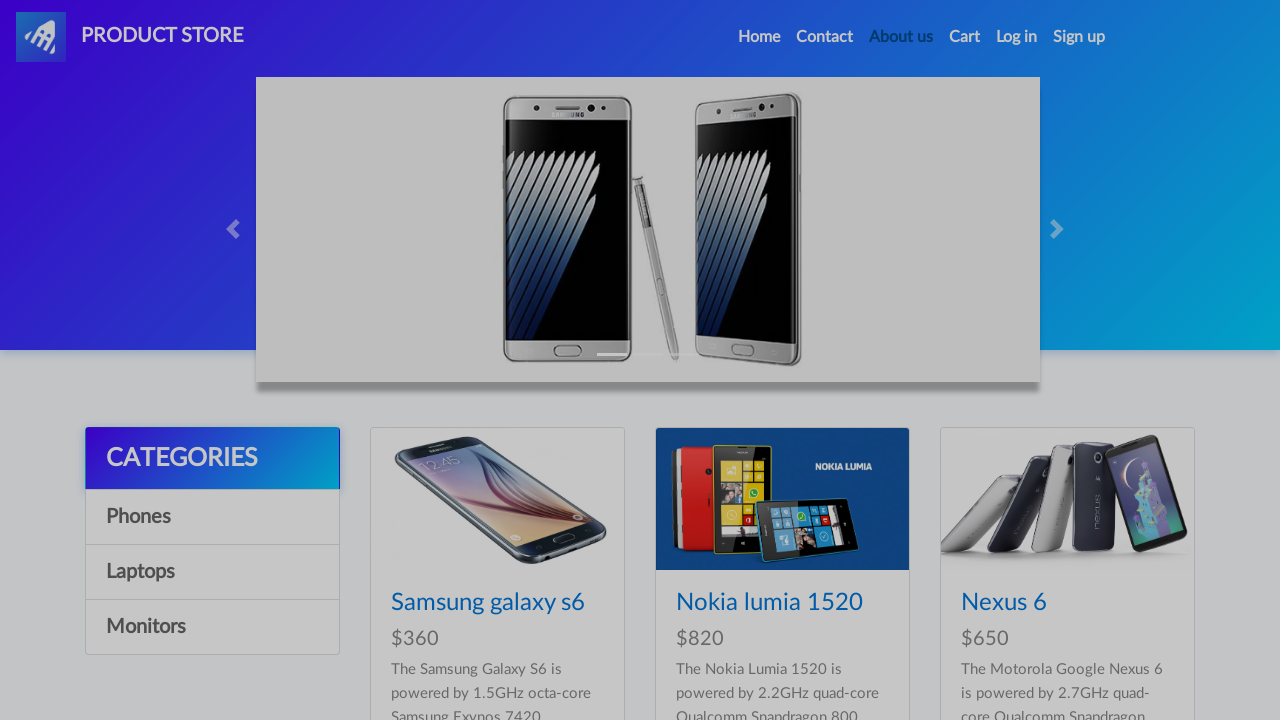

About Us modal appeared on the page
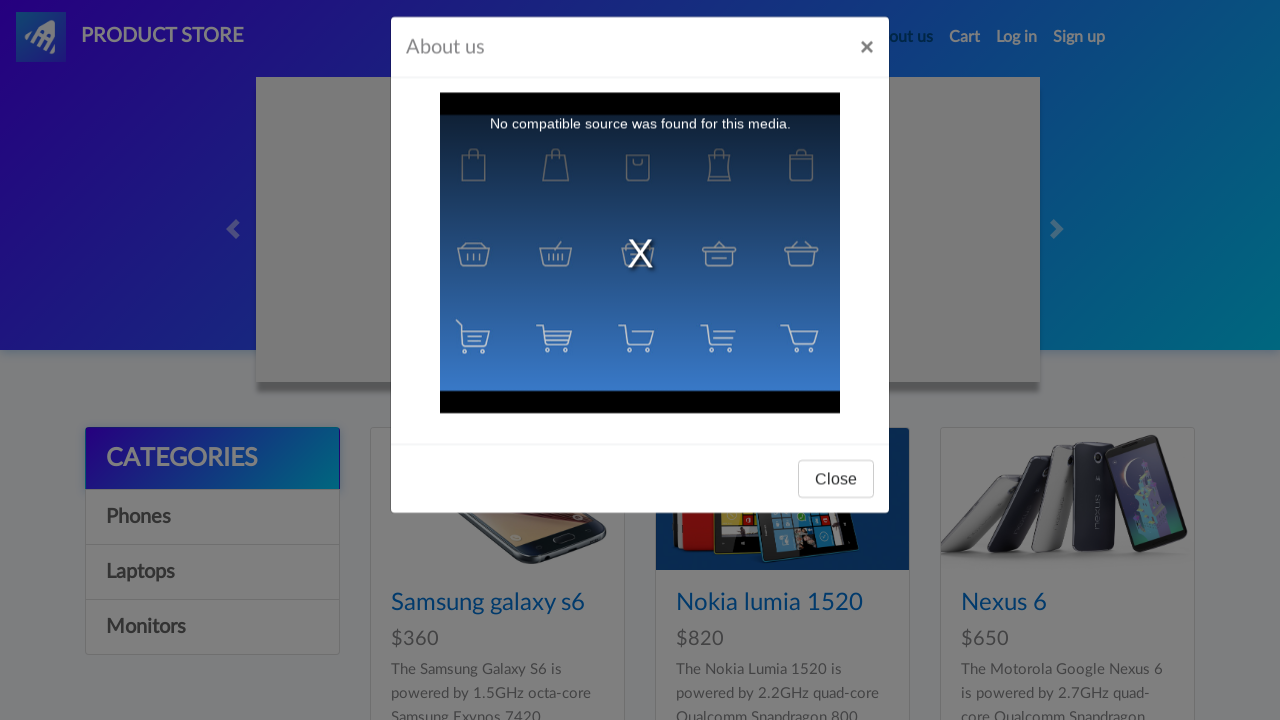

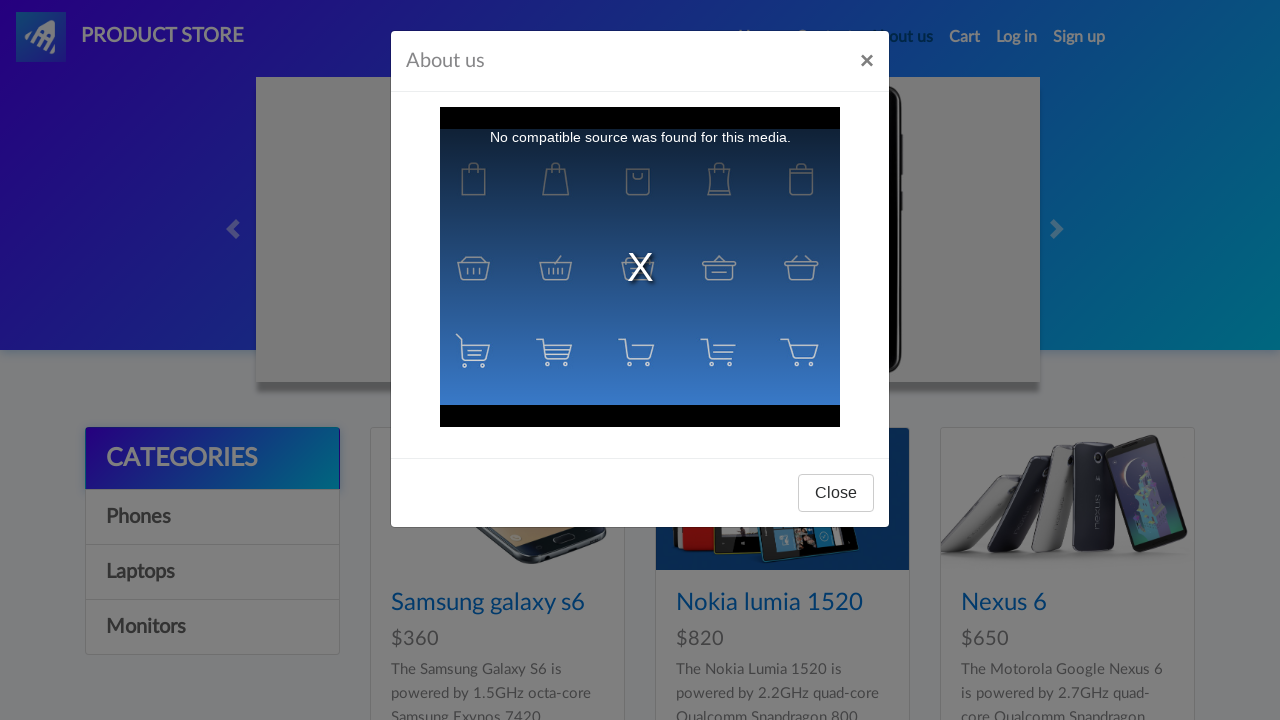